Tests the forget password flow by clicking the "Forgot Password" link and verifying that the reset password heading is displayed on the resulting page.

Starting URL: https://beta.docuport.app

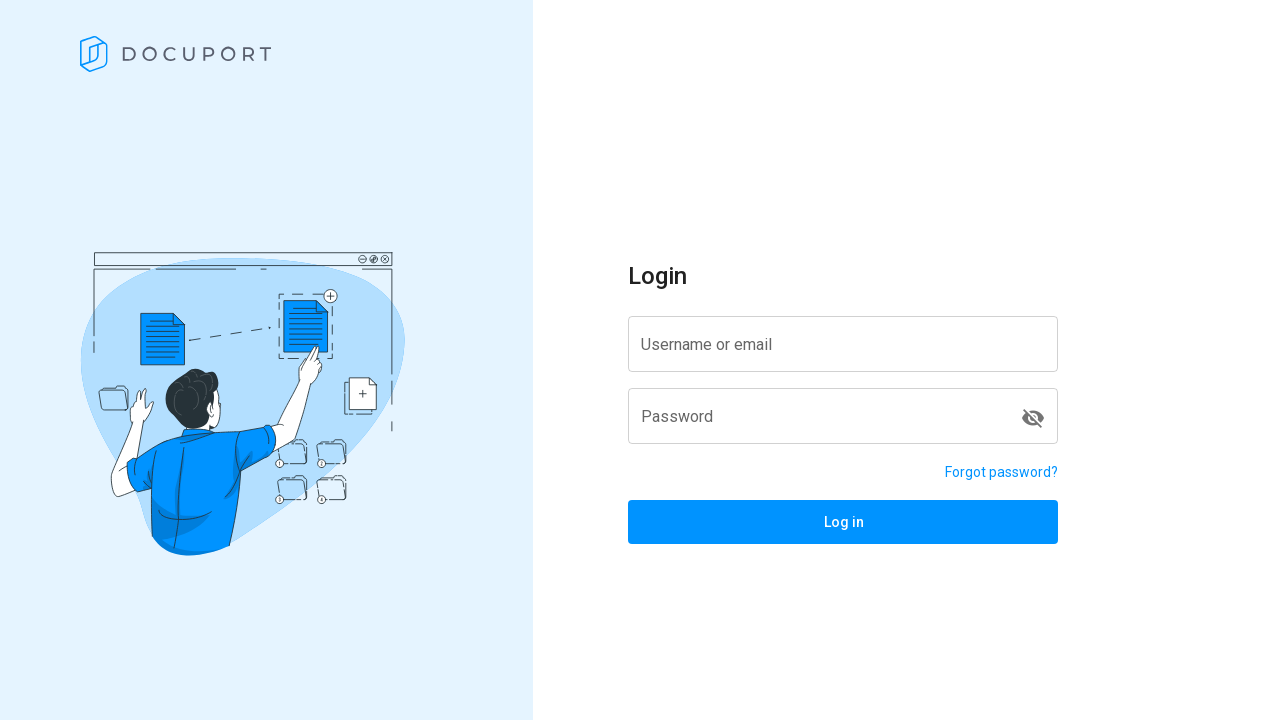

Navigated to https://beta.docuport.app
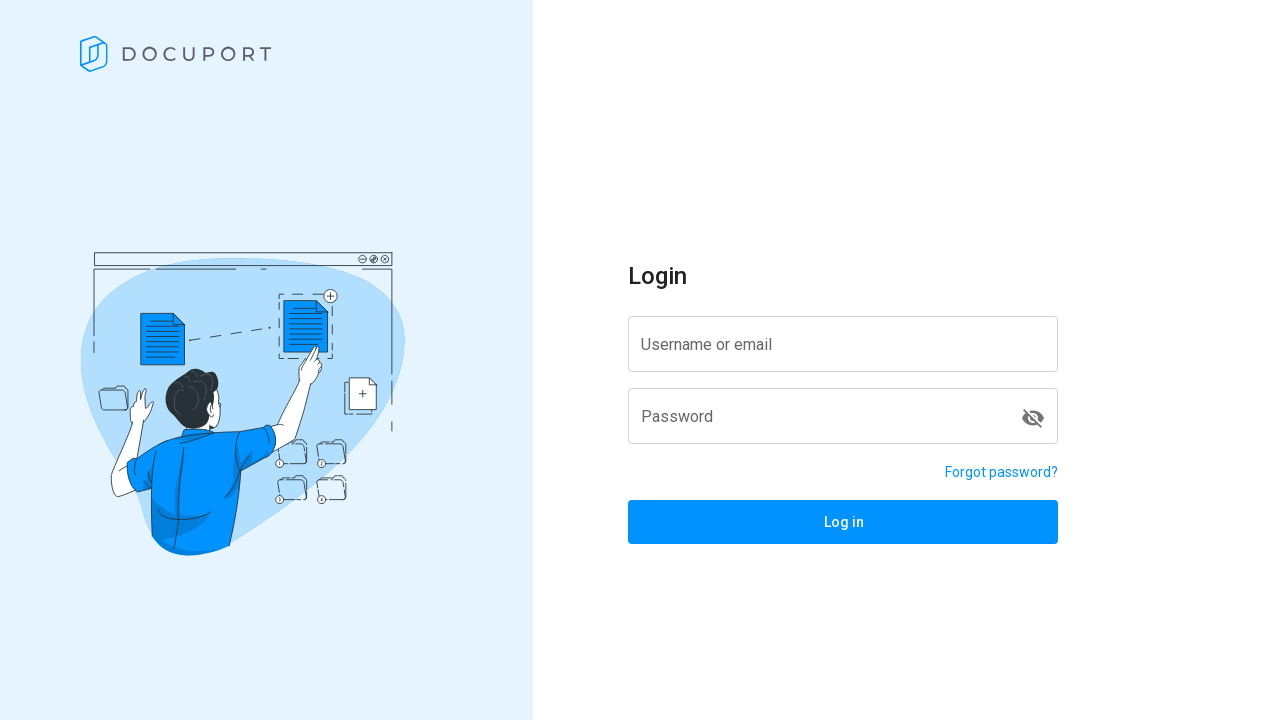

Clicked the 'Forgot Password' link at (1002, 472) on a[href='/reset-password']
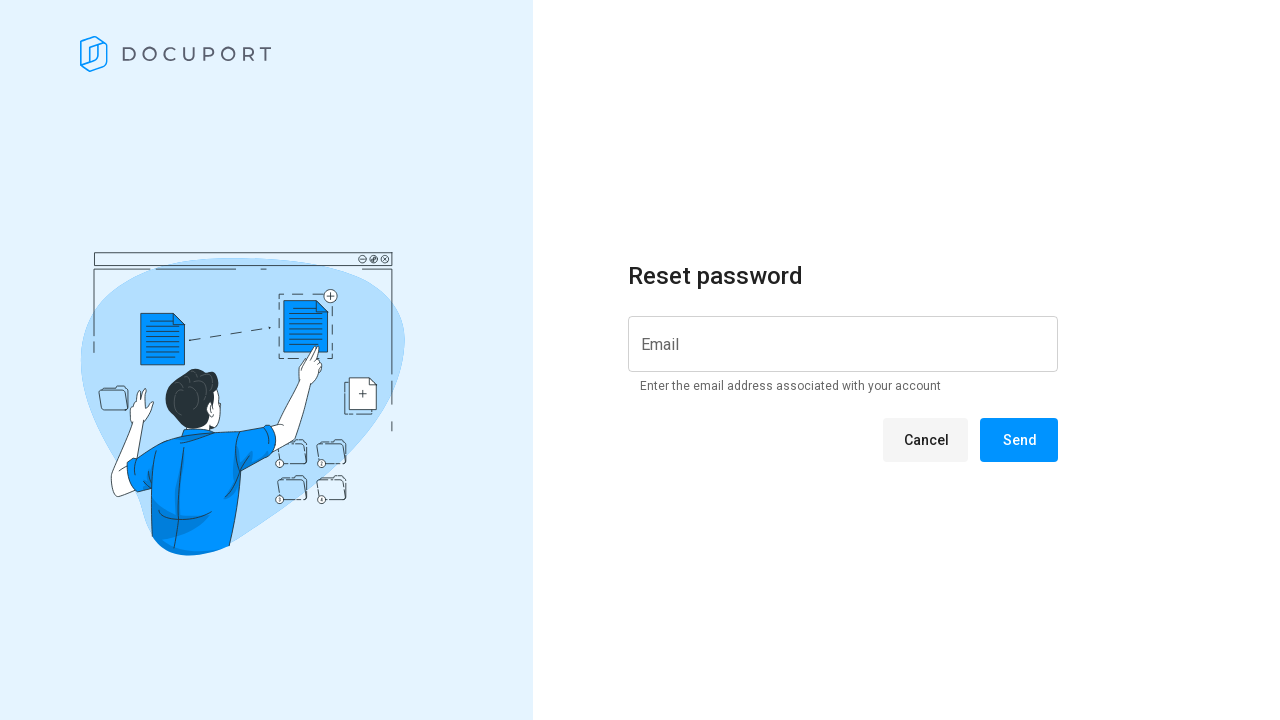

Reset password heading is displayed on the page
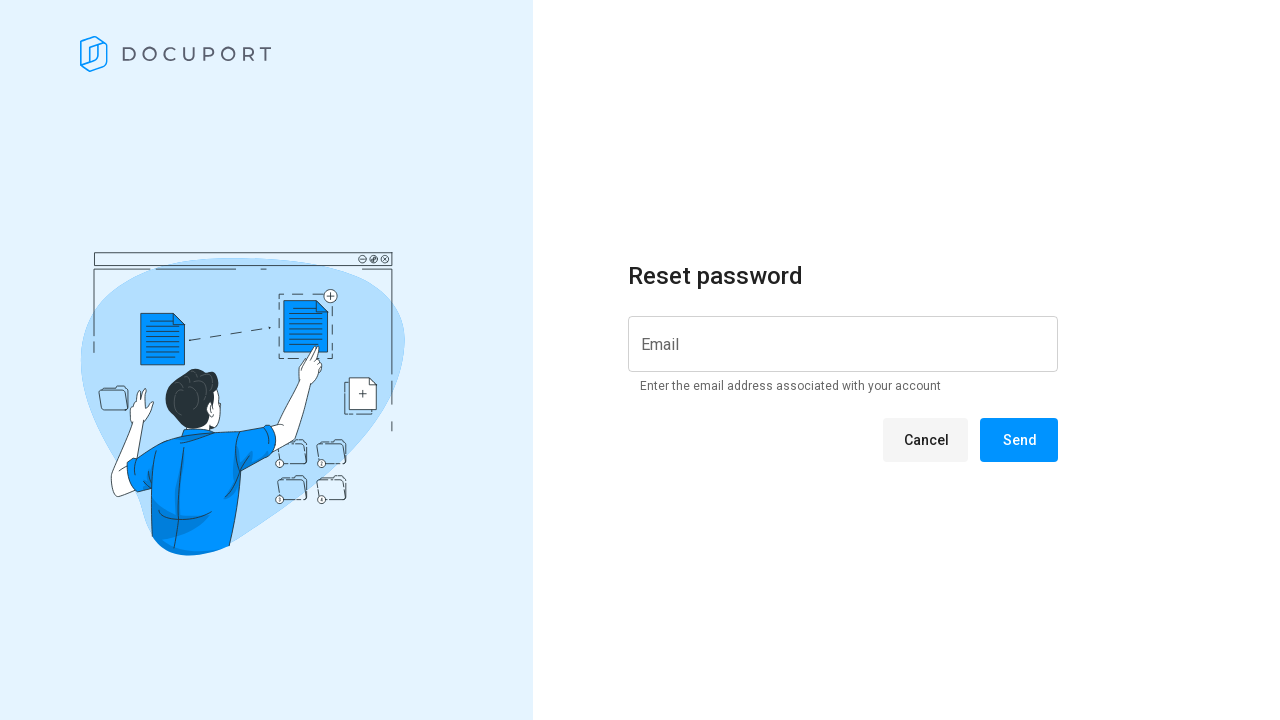

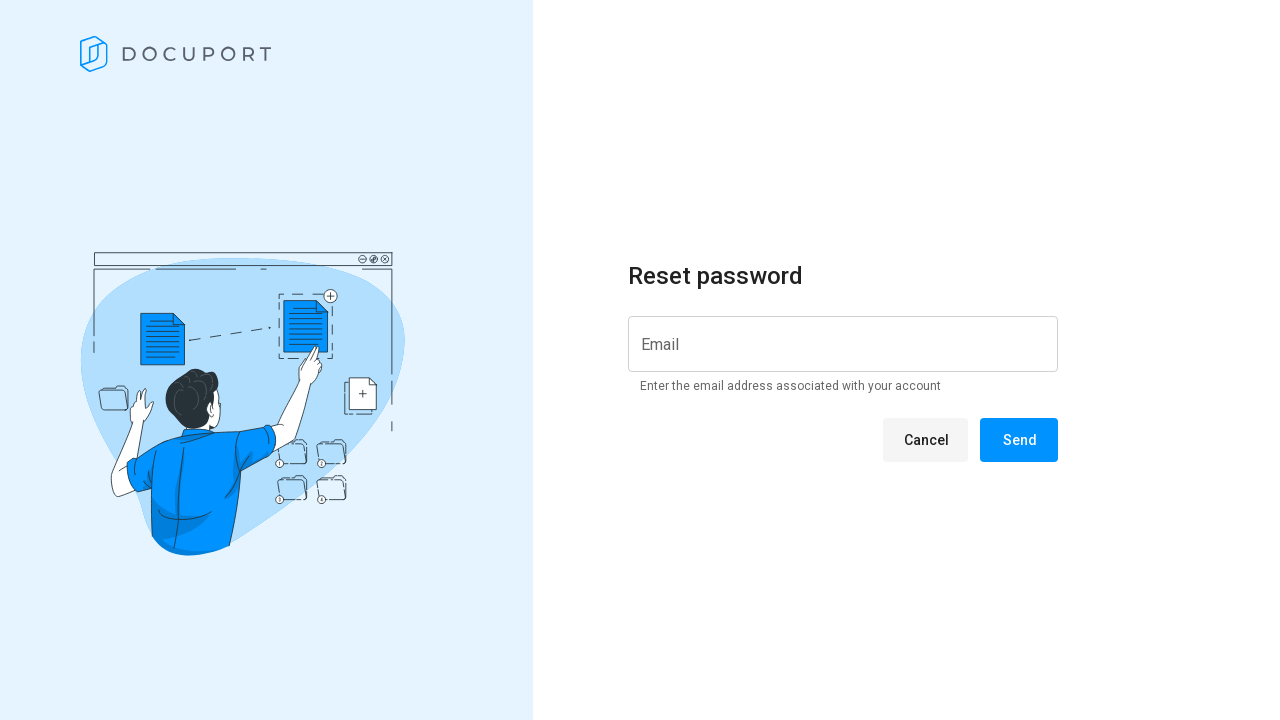